Tests multi-select dropdown functionality by selecting multiple options using different methods (by value, visible text) and then deselecting an option by index

Starting URL: https://omayo.blogspot.com/

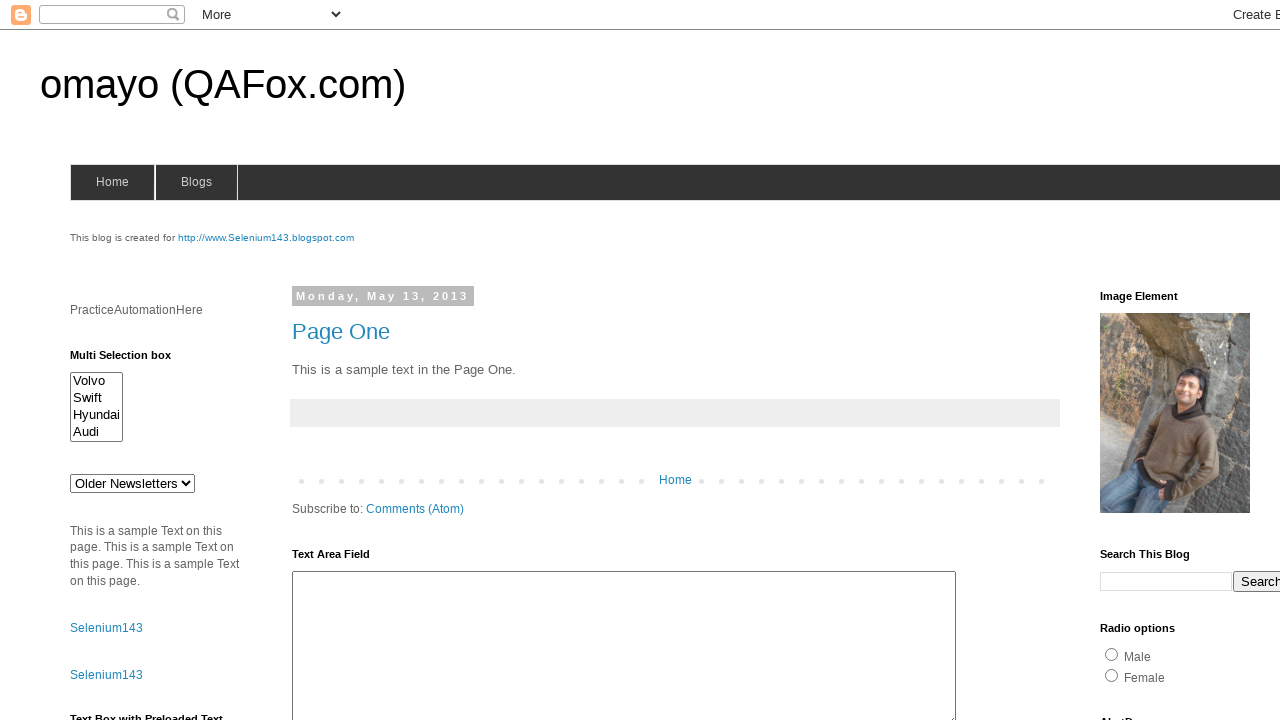

Located multi-select dropdown element with id 'multiselect1'
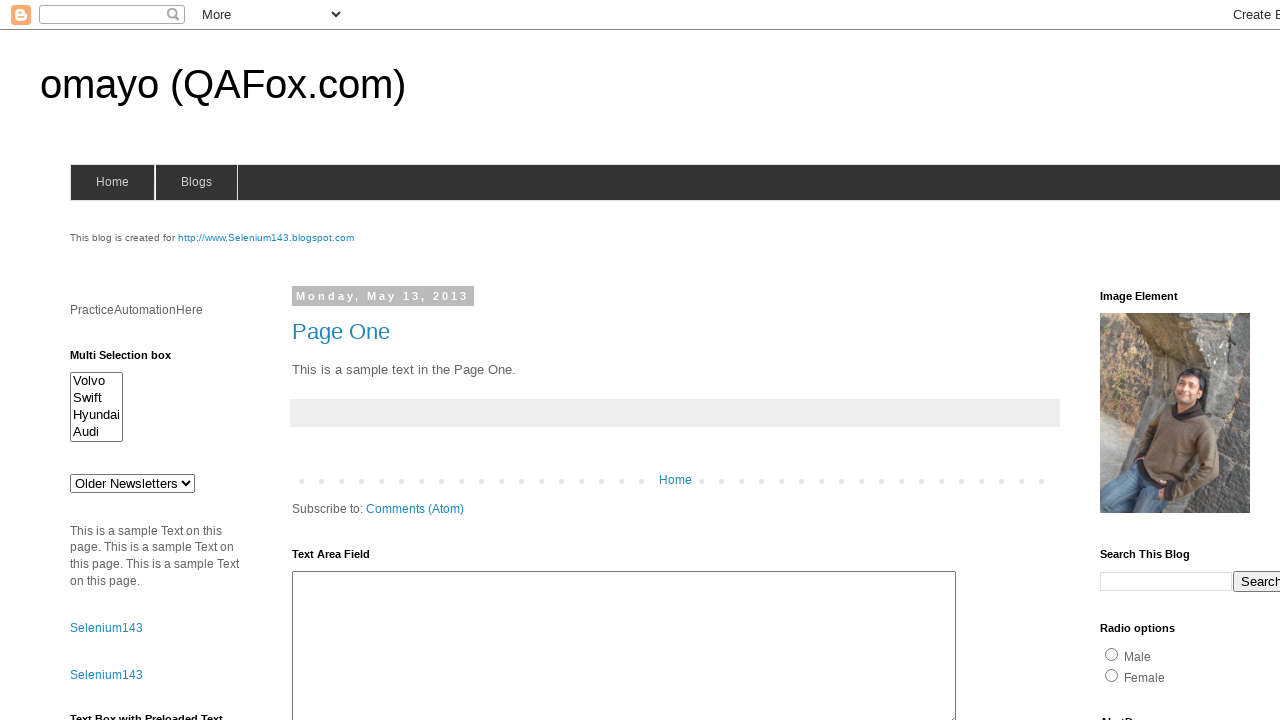

Selected option 'volvox' by value in multi-select dropdown on #multiselect1
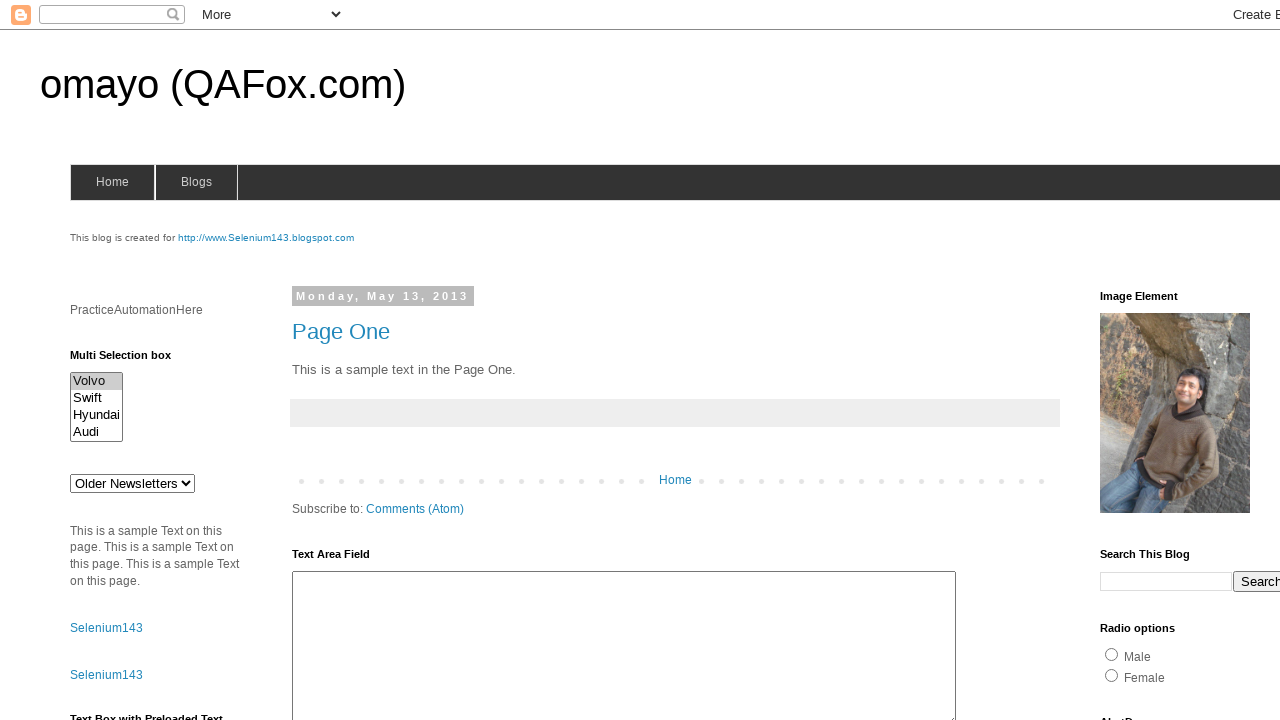

Selected option 'Swift' by visible text on #multiselect1
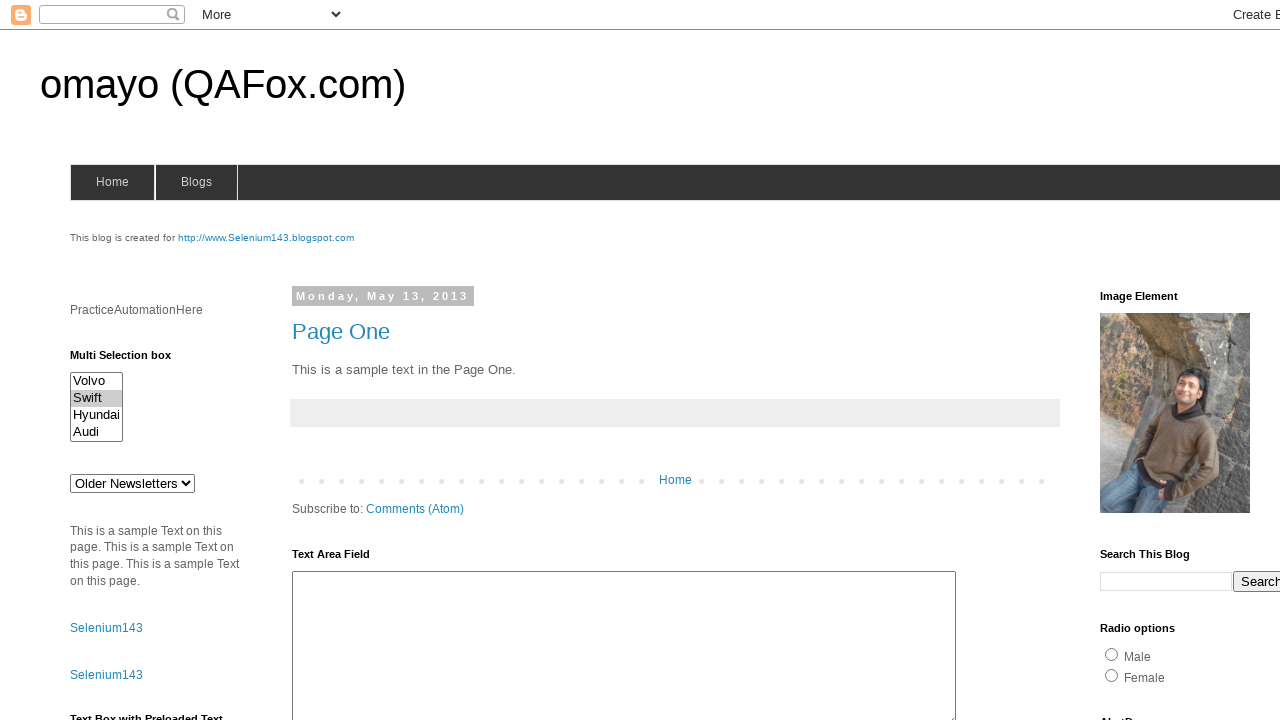

Selected option 'Hyundai' by visible text on #multiselect1
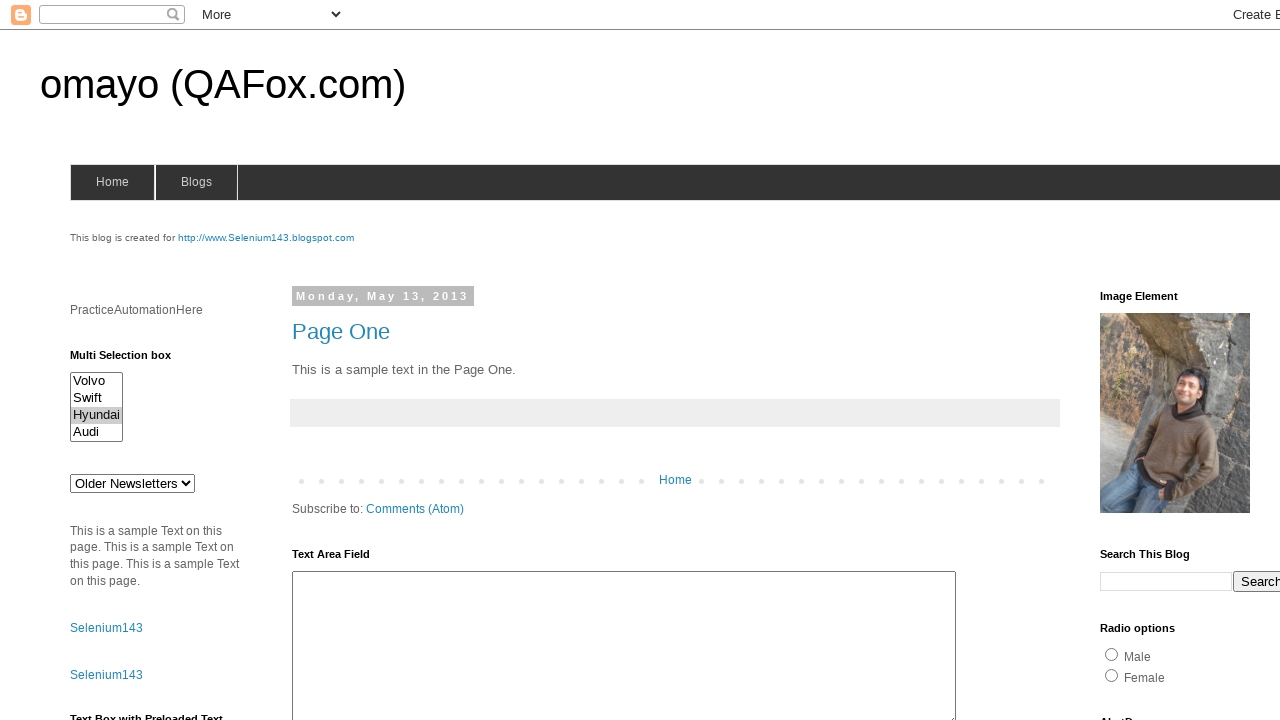

Selected option 'Audi' by visible text on #multiselect1
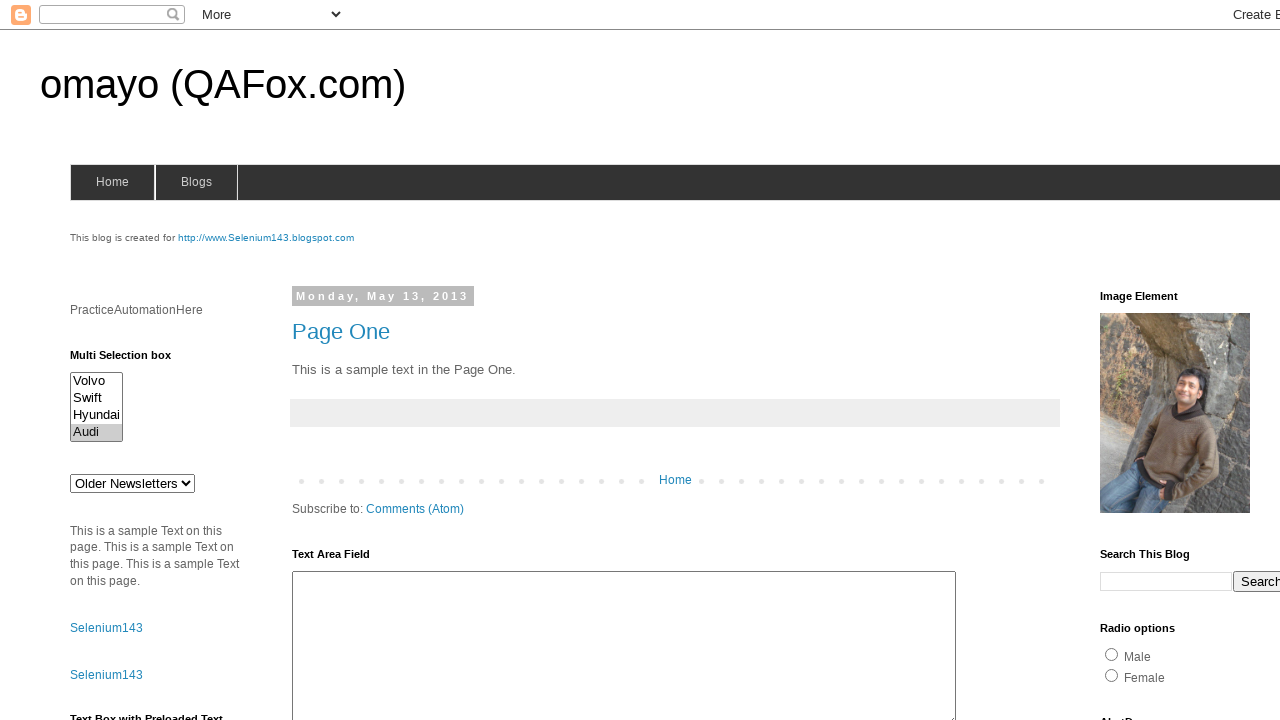

Retrieved all checked options from multi-select dropdown (count: 1)
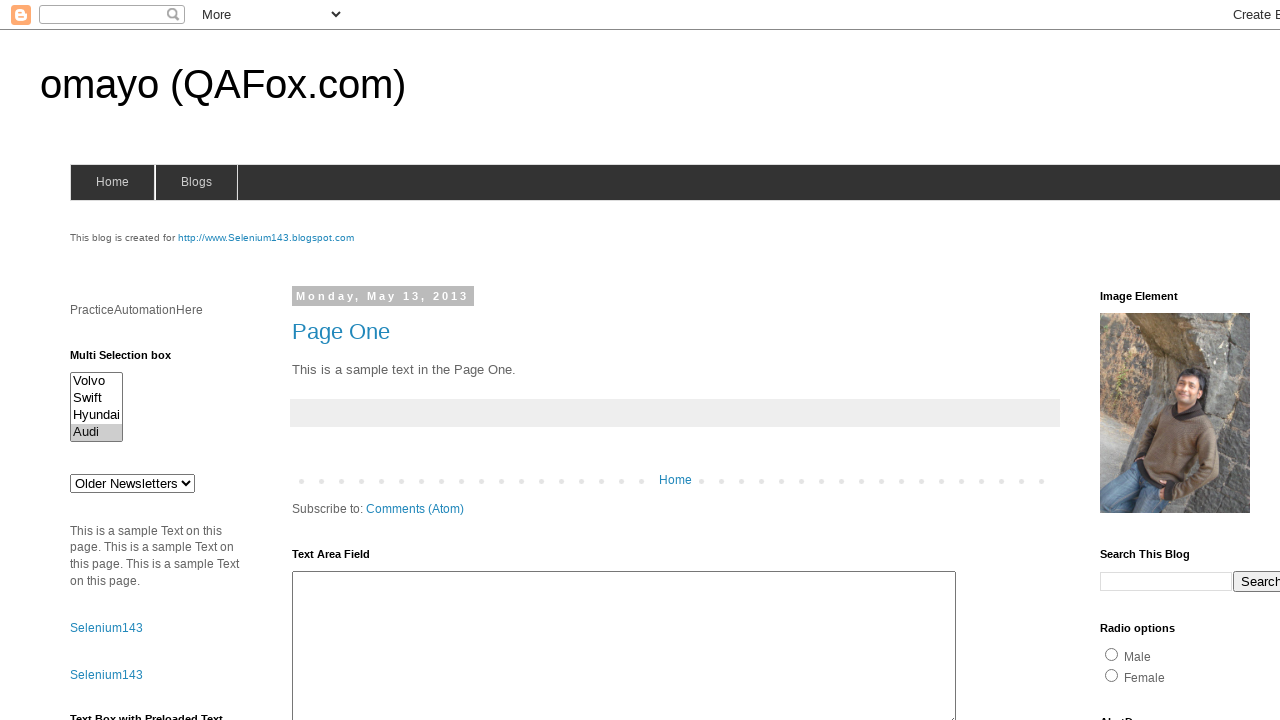

Located first selected option in multi-select dropdown
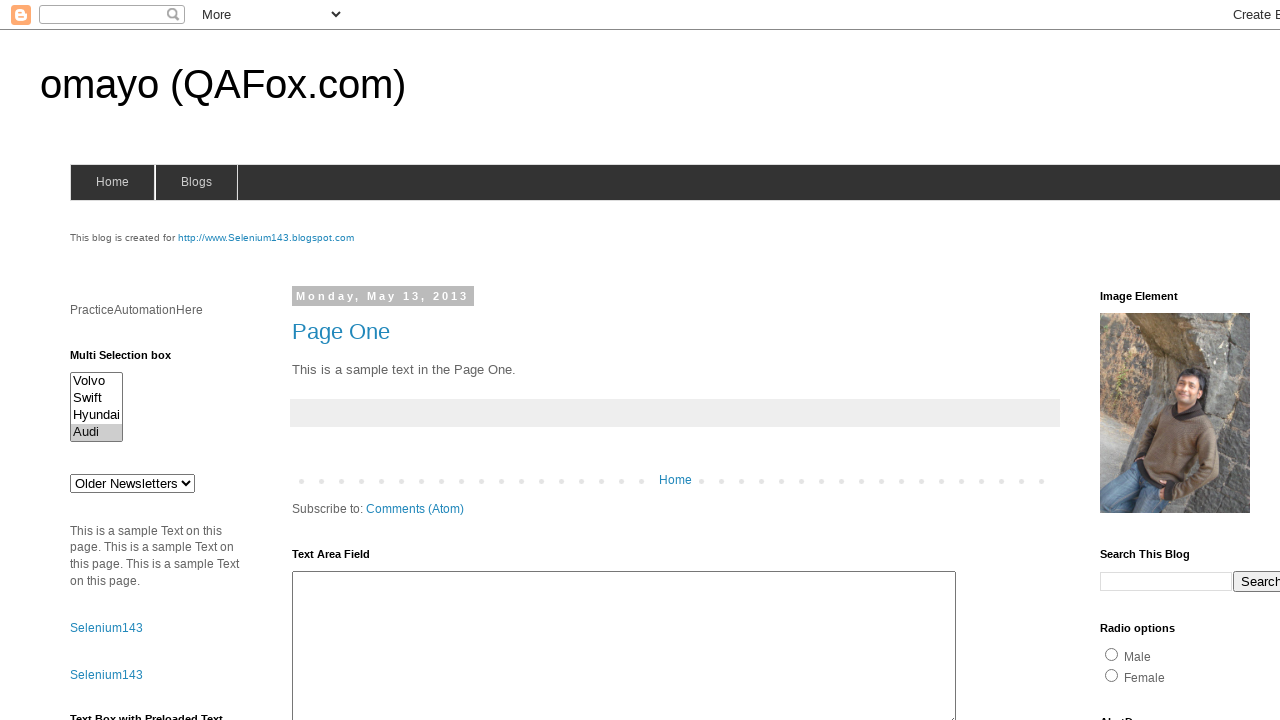

Retrieved first selected option text: 'Audi'
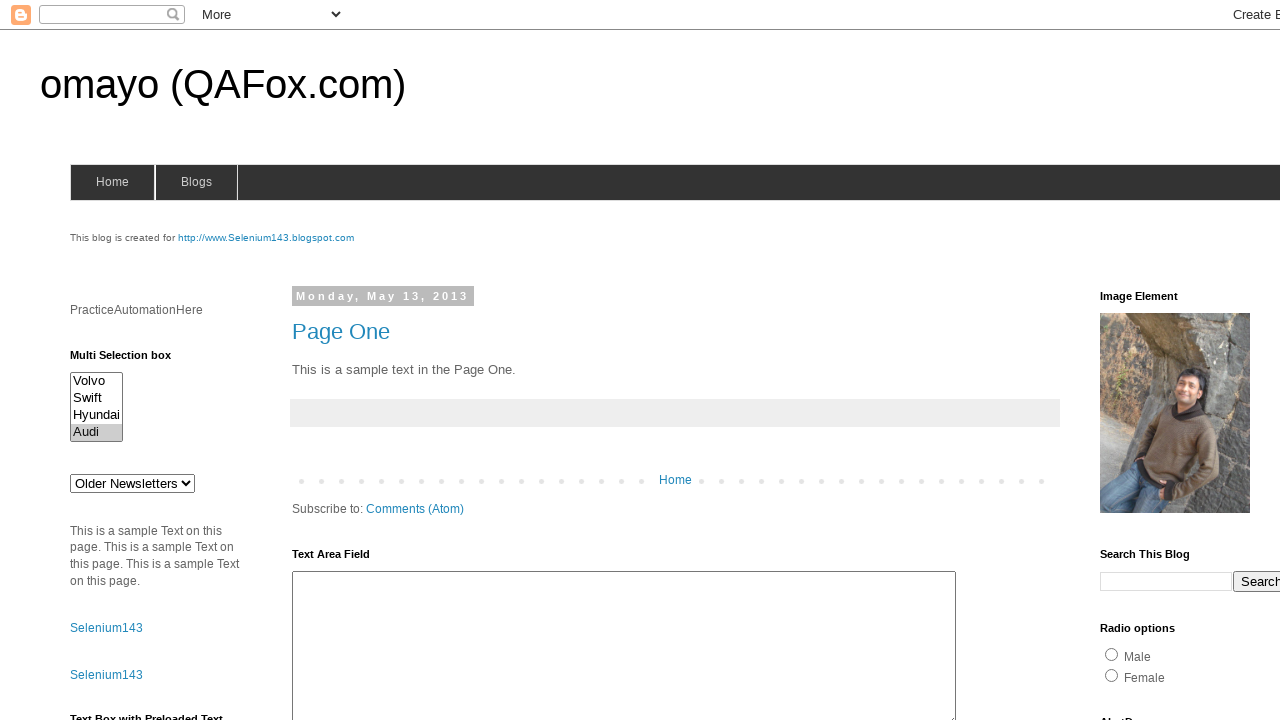

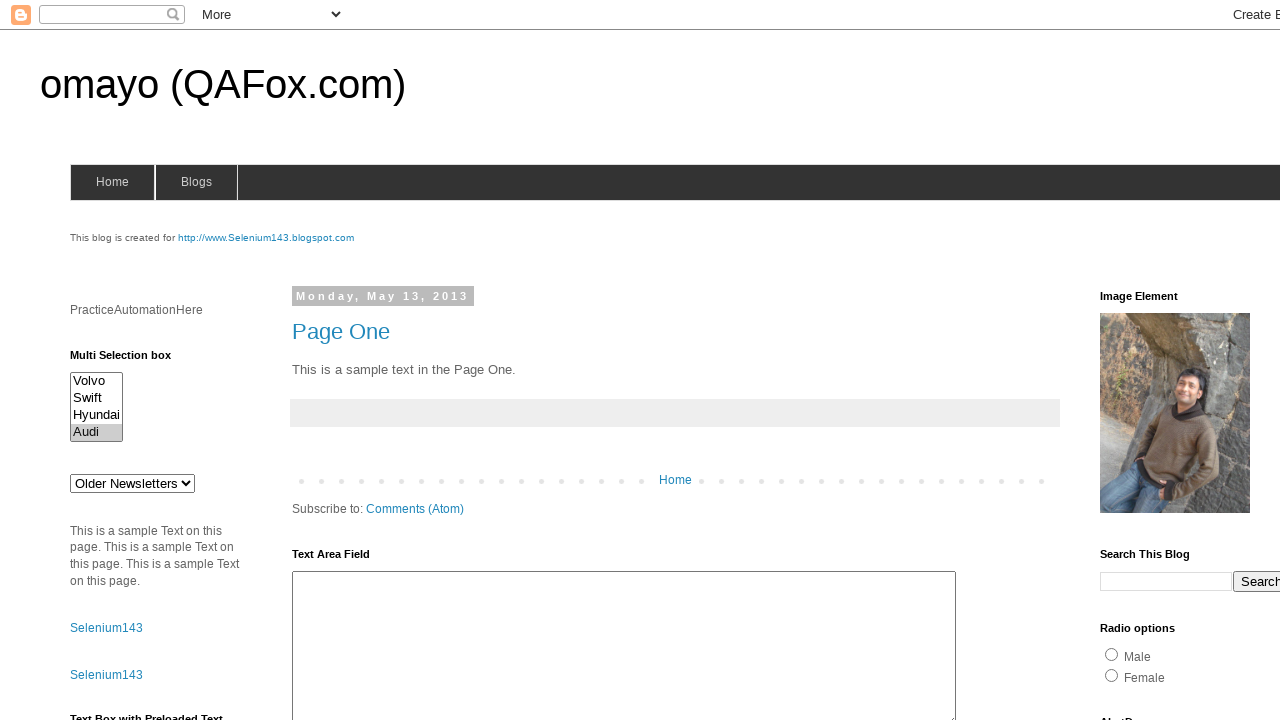